Navigates to the Selenium website, clicks on the Downloads link, and waits for the Downloads page header to appear

Starting URL: https://www.selenium.dev

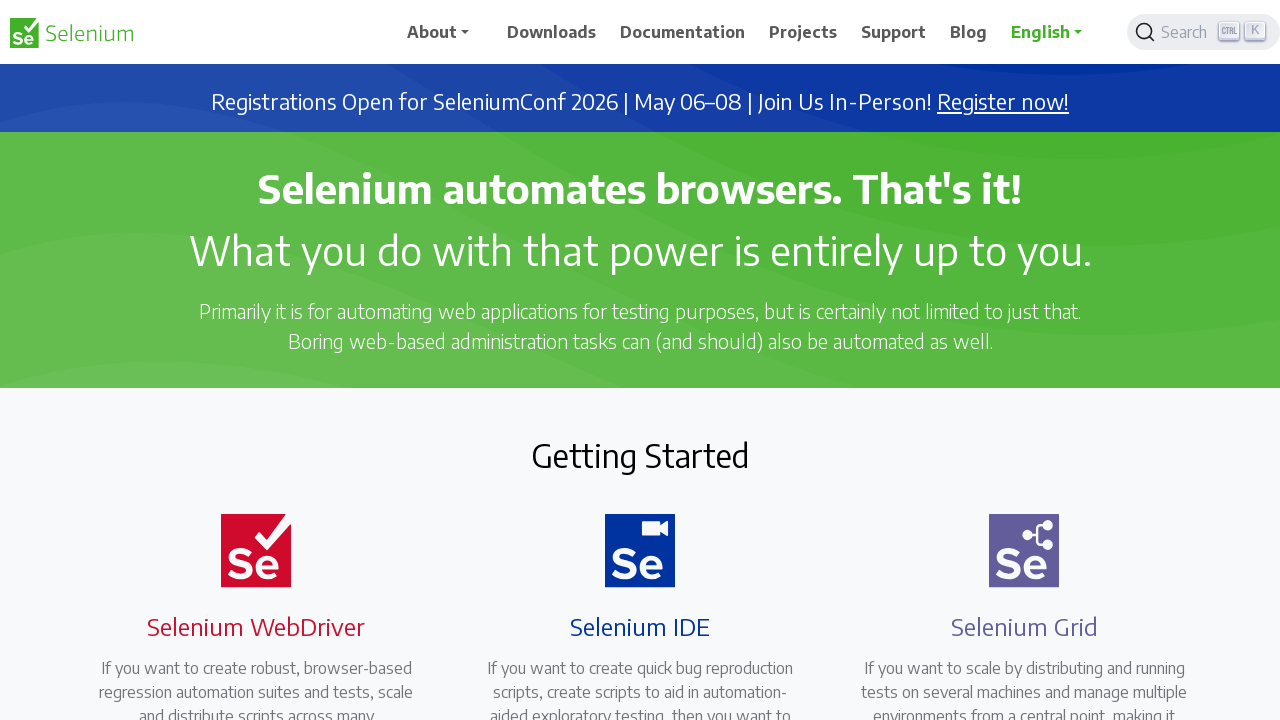

Navigated to Selenium website homepage
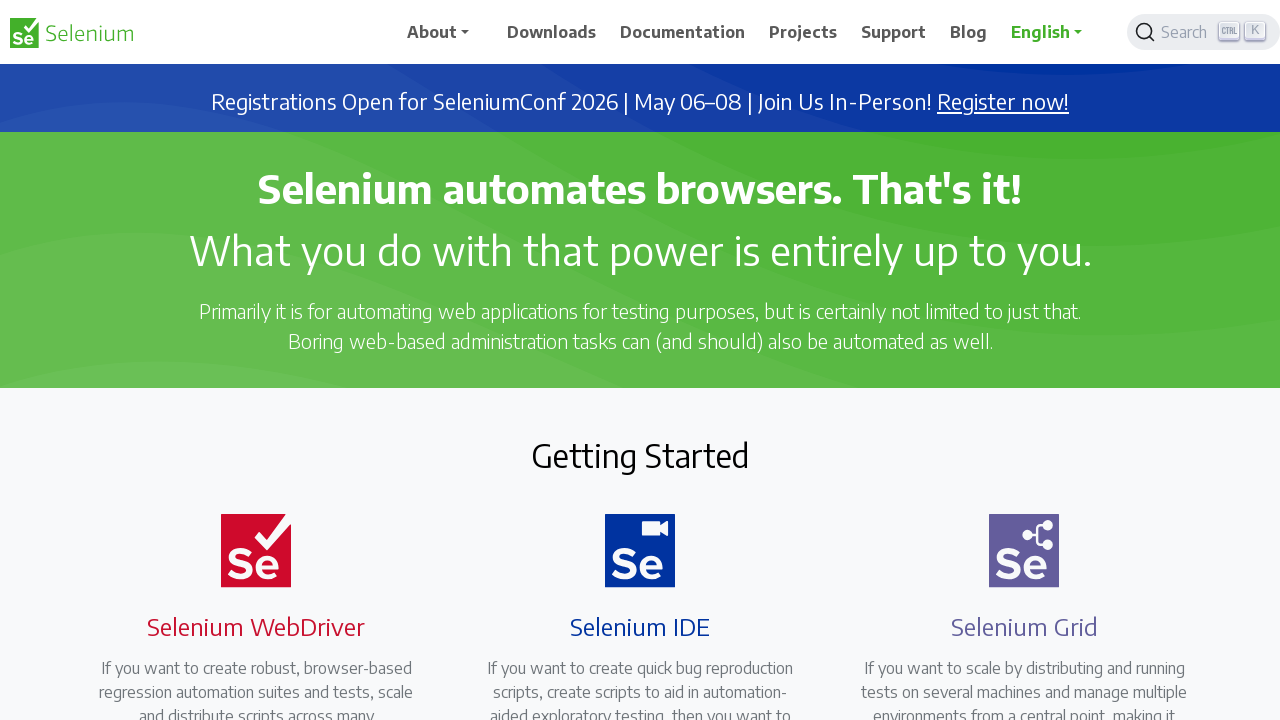

Clicked on Downloads link at (552, 32) on xpath=//span[contains(.,'Downloads')]
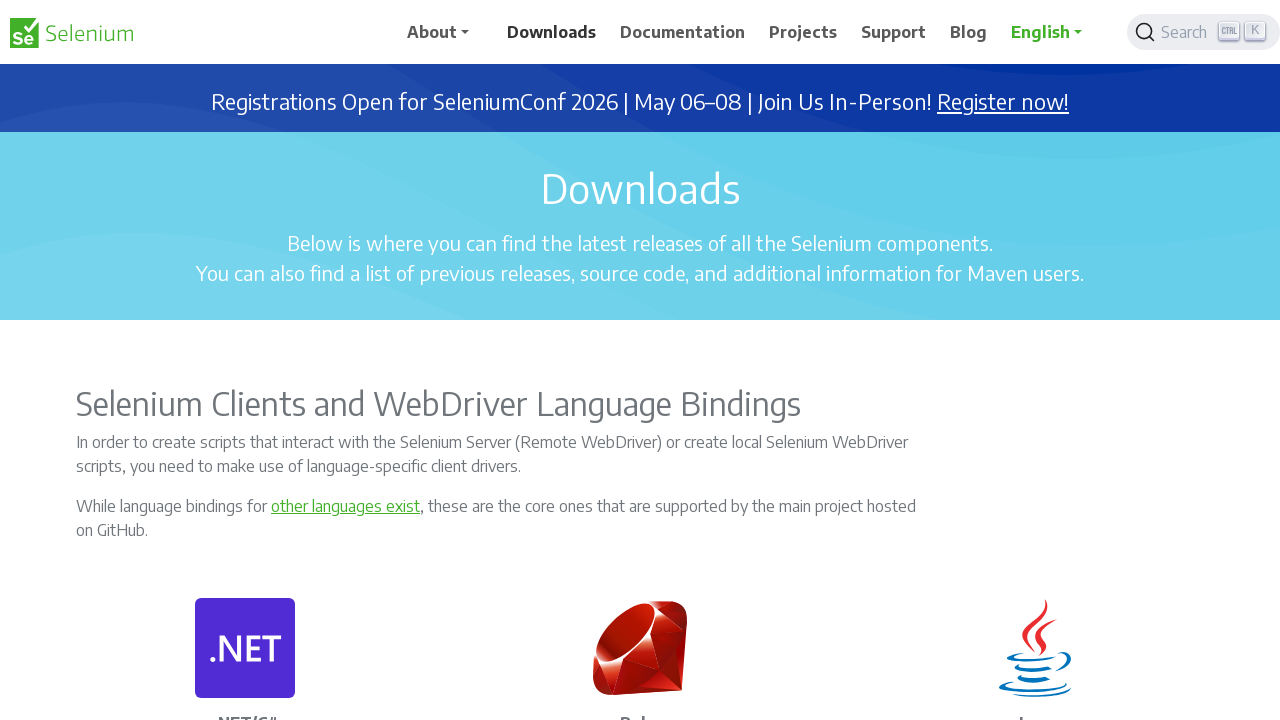

Downloads page header appeared and is visible
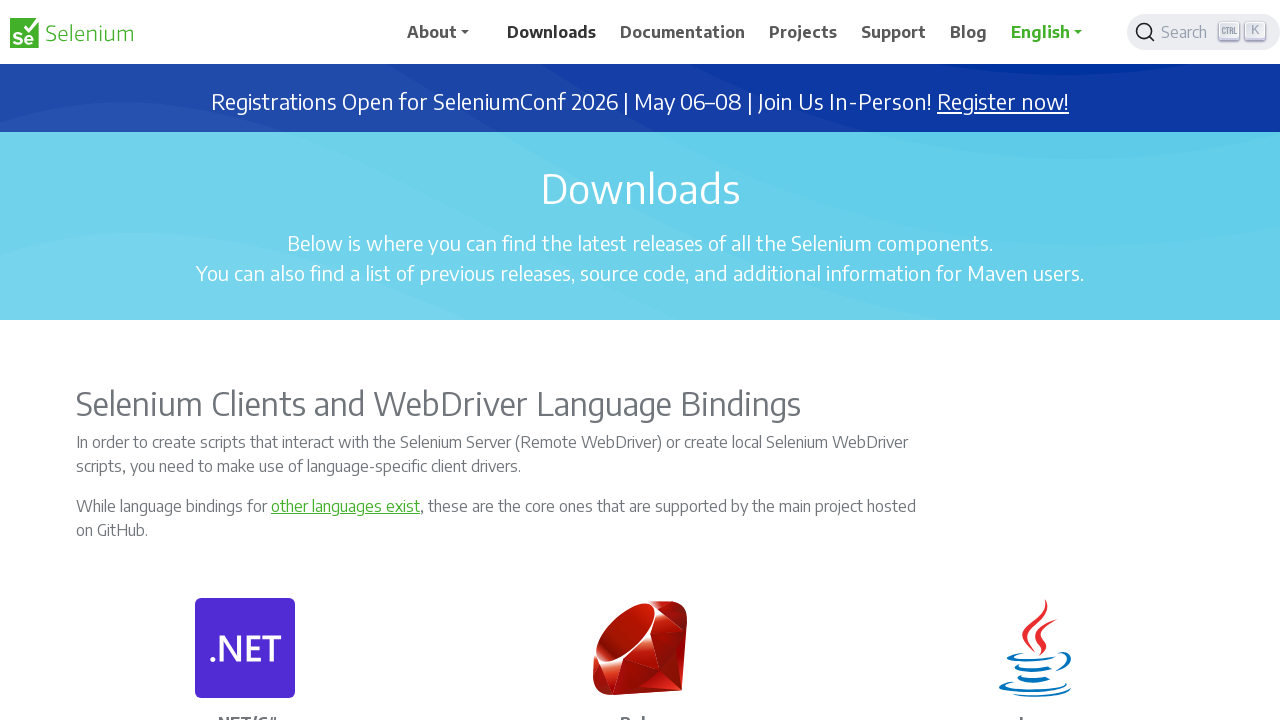

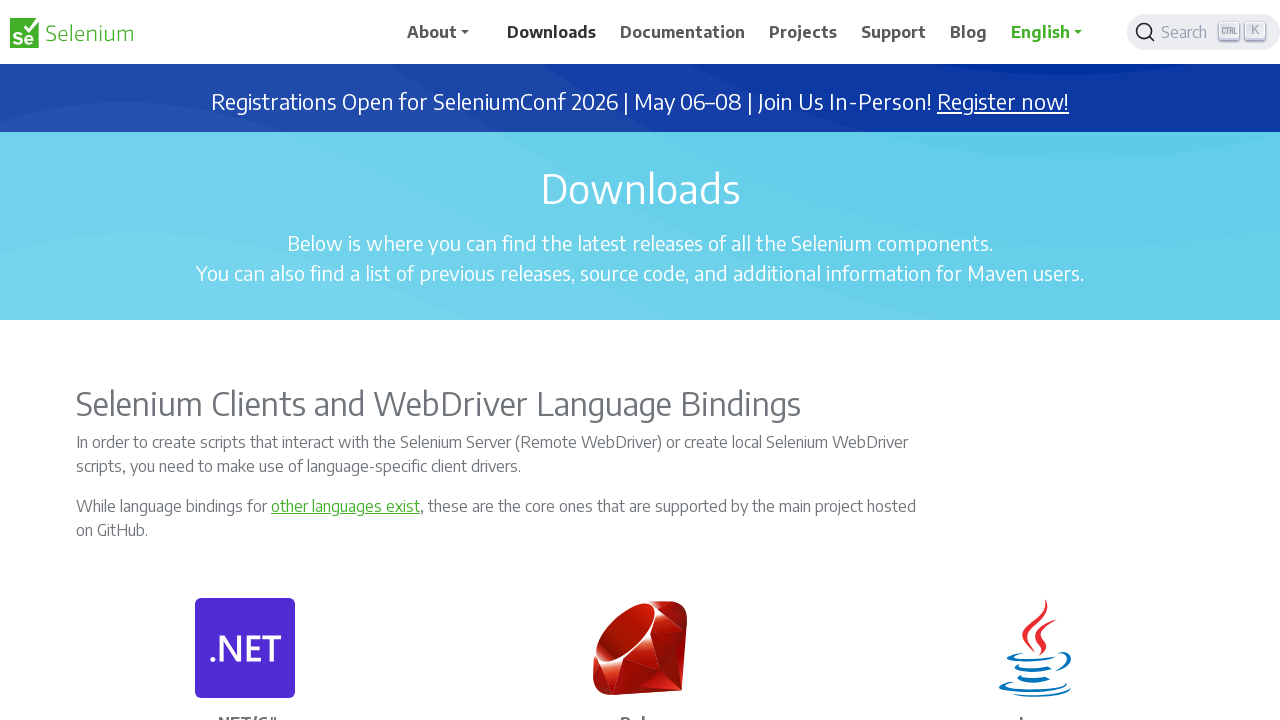